Tests that clicking the Due column header twice sorts the table data in descending order by verifying the dollar amounts are in reverse sorted order

Starting URL: http://the-internet.herokuapp.com/tables

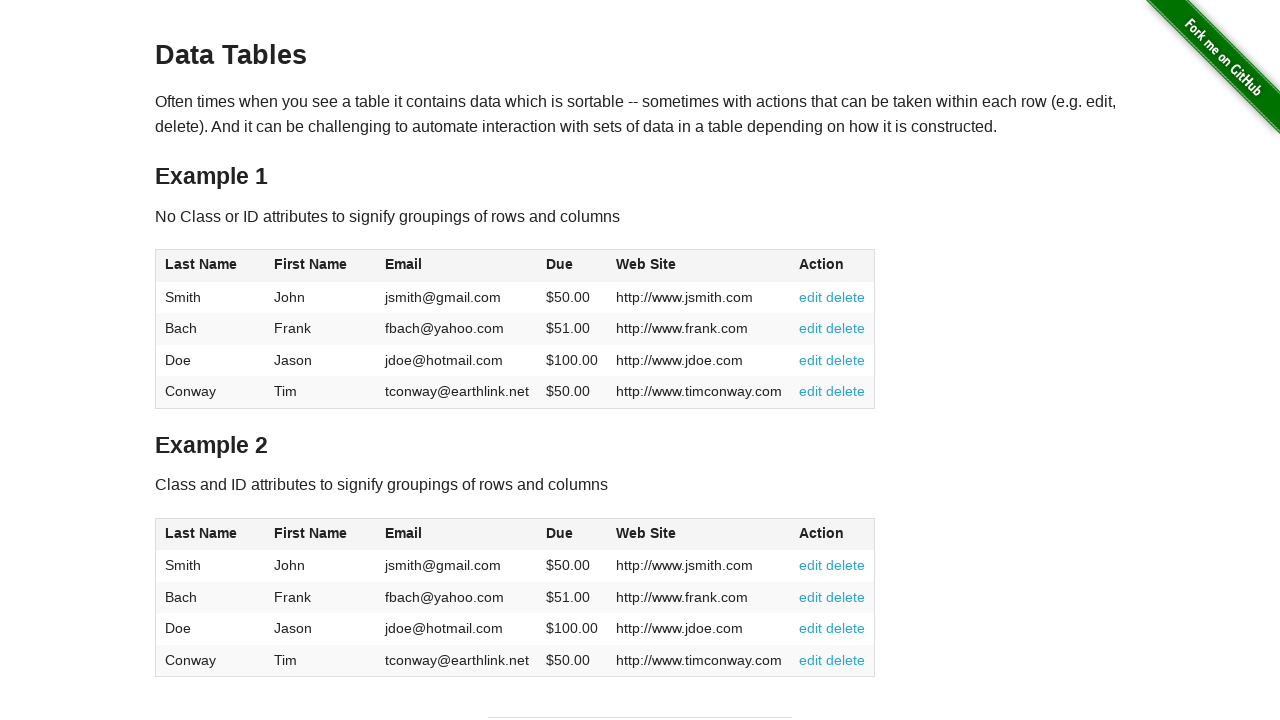

Clicked Due column header first time for ascending sort at (572, 266) on #table1 thead tr th:nth-of-type(4)
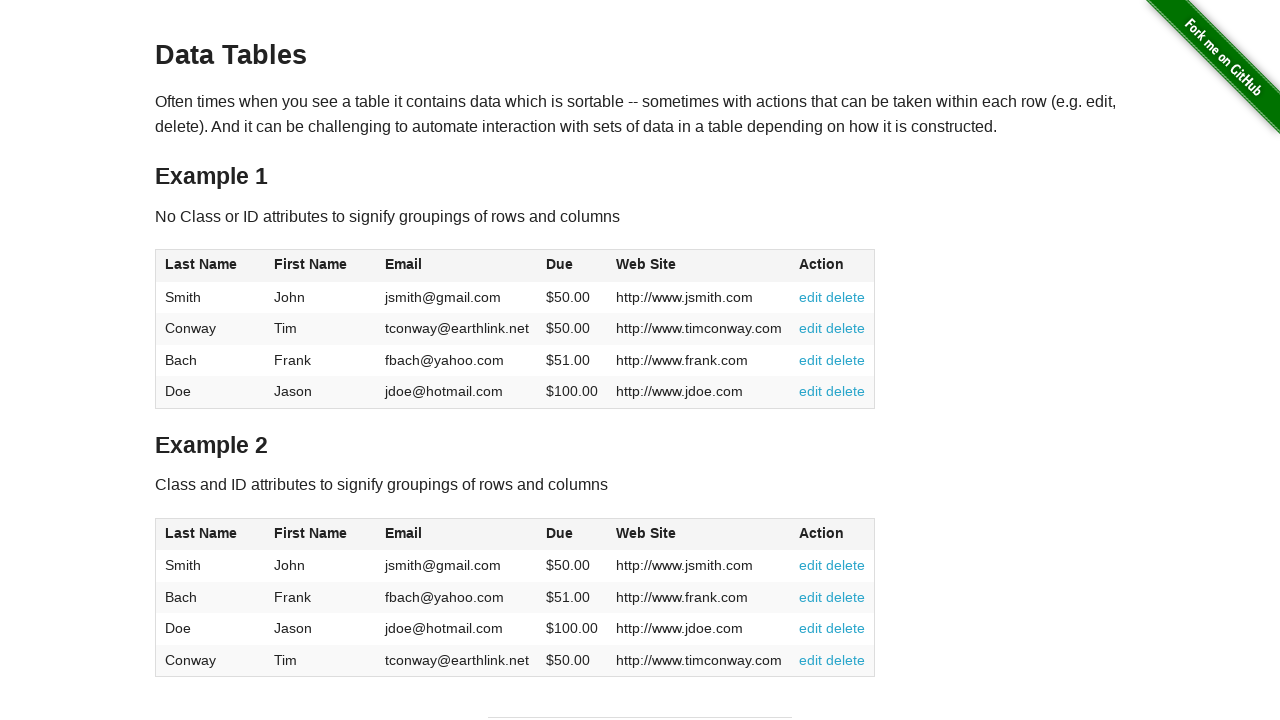

Clicked Due column header second time for descending sort at (572, 266) on #table1 thead tr th:nth-of-type(4)
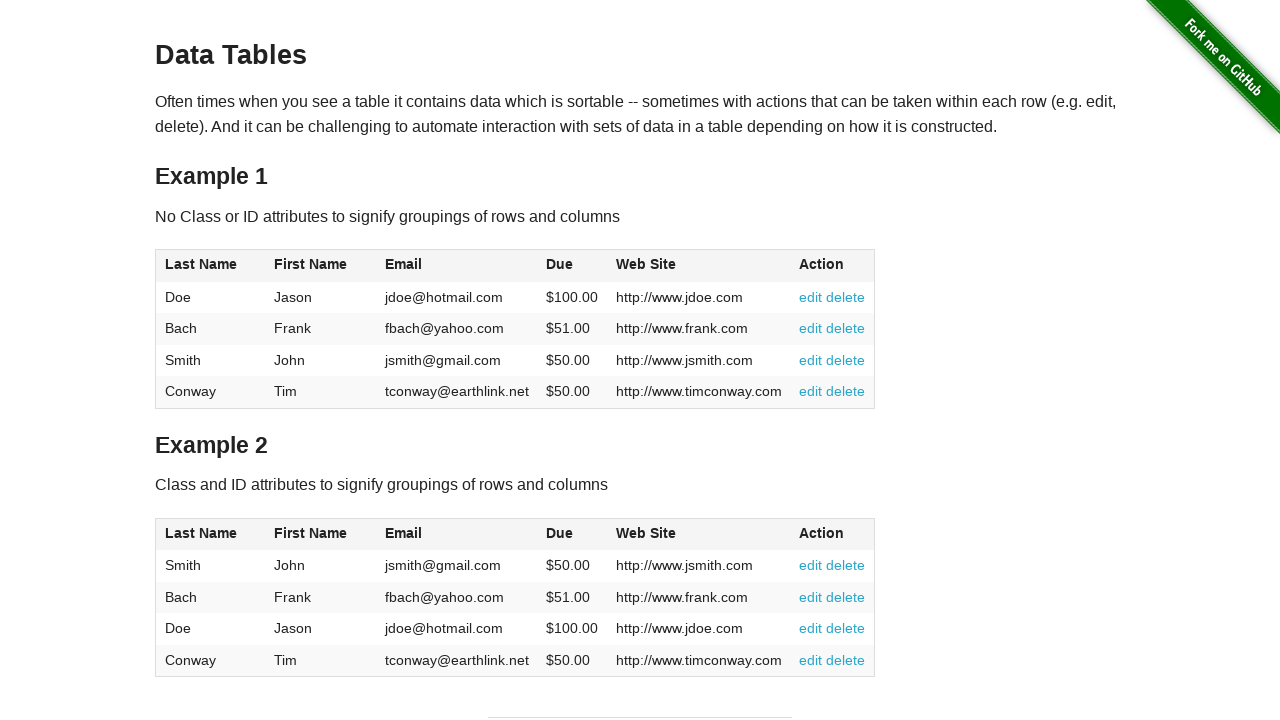

Waited for table data to be present in Due column
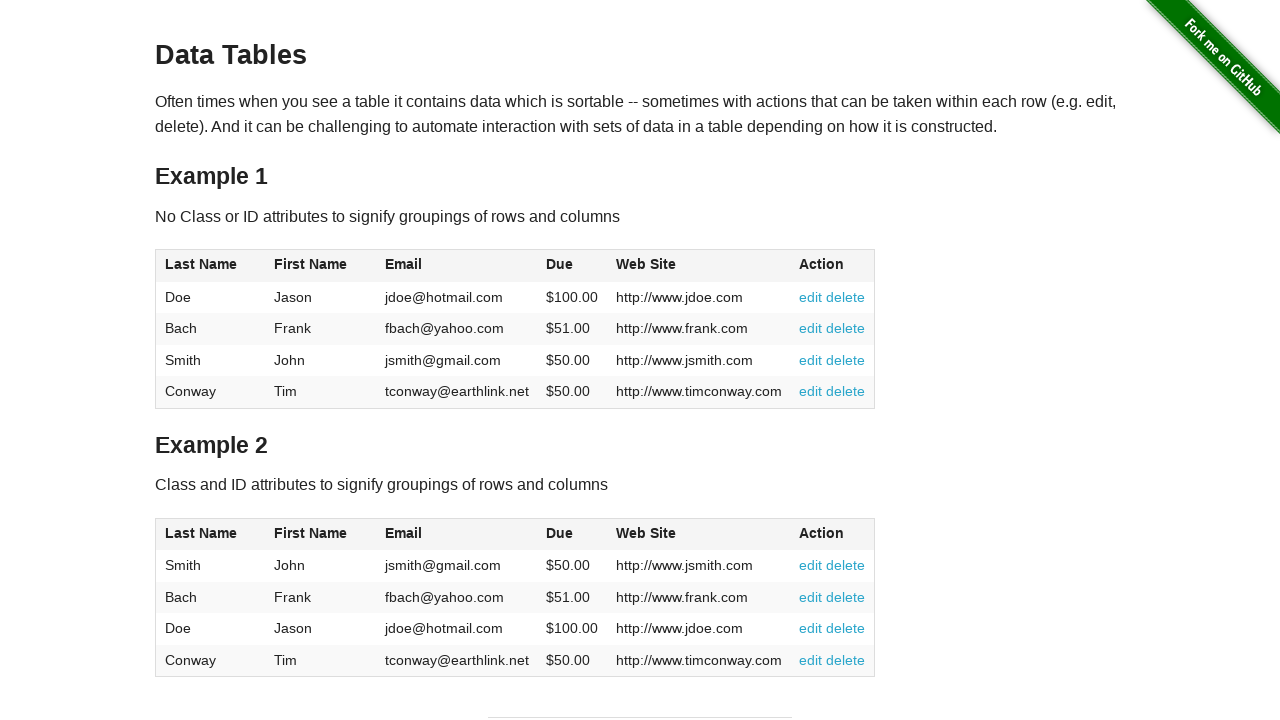

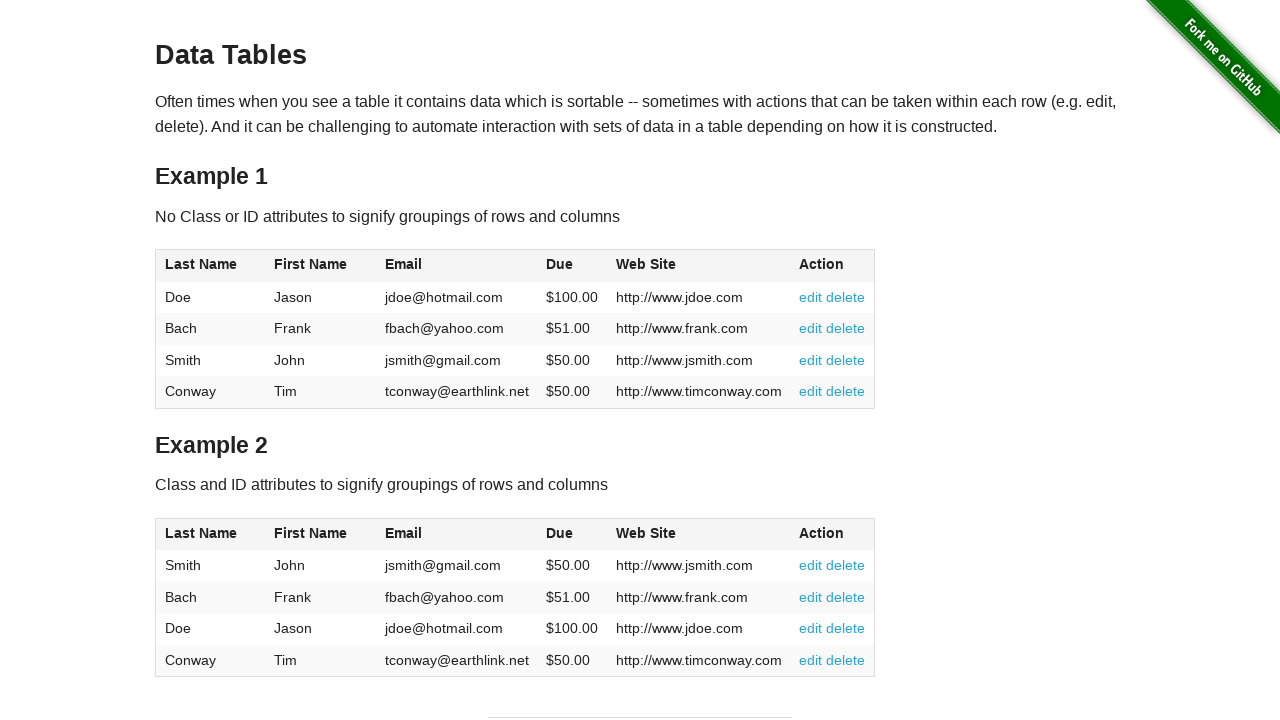